Tests window handling functionality by clicking buttons that open new windows, switching between them, and closing windows

Starting URL: https://www.leafground.com/window.xhtml

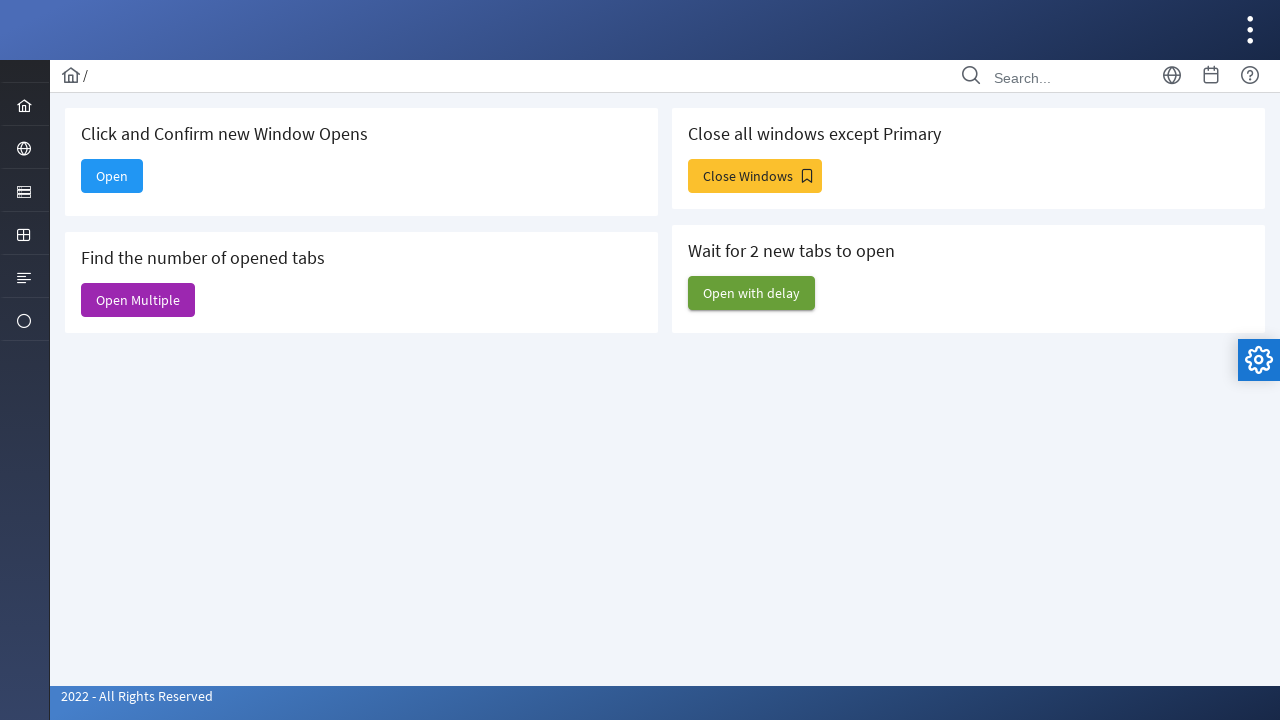

Stored reference to main window
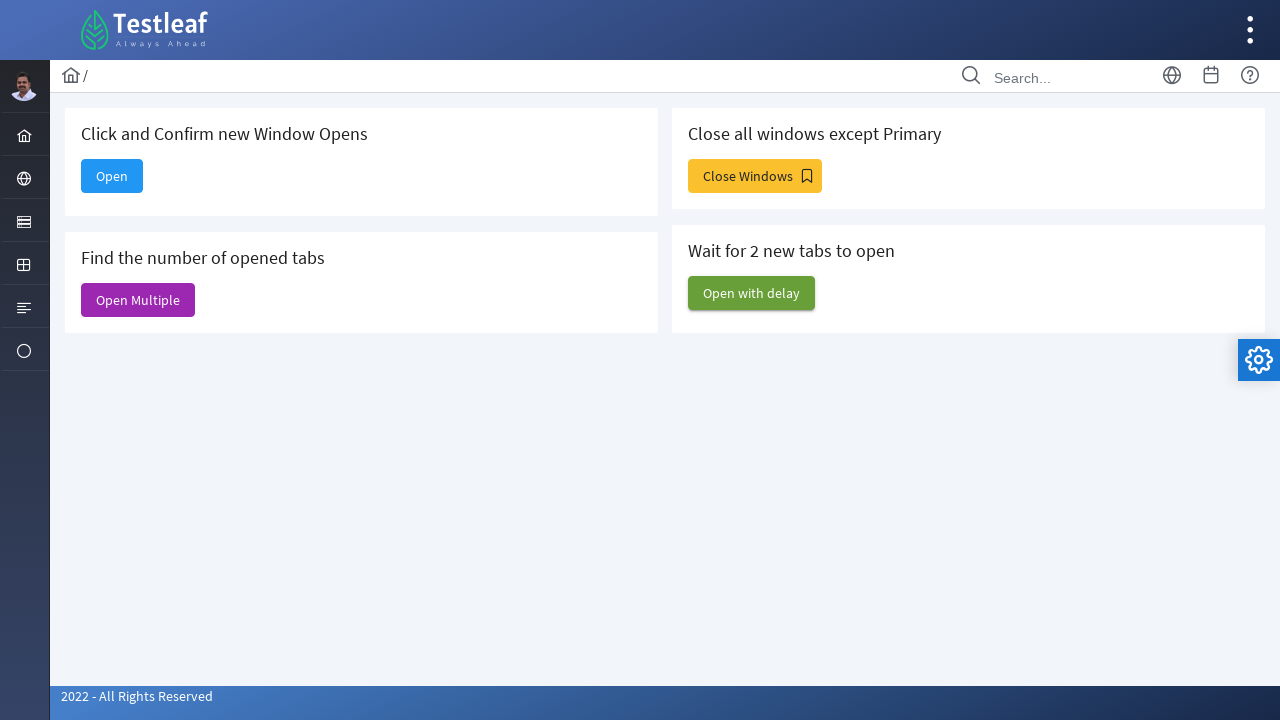

Clicked 'Open' button to open new window at (112, 176) on xpath=//span[text()='Open']
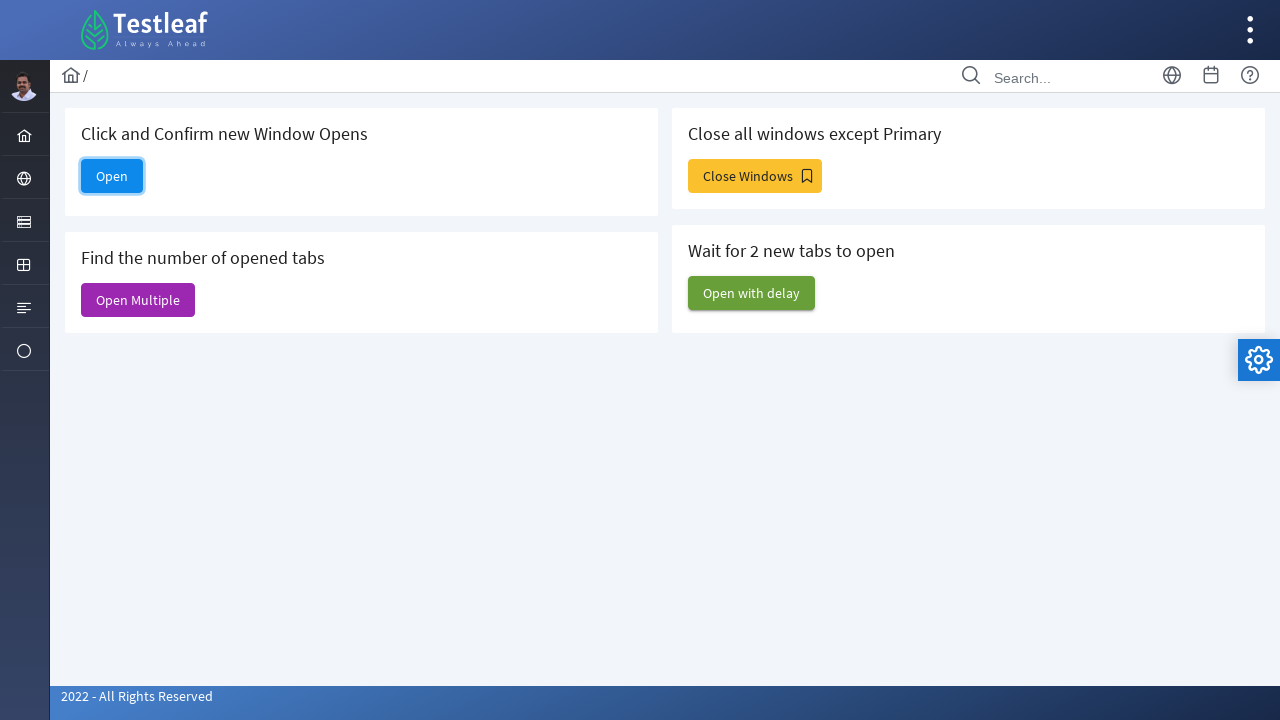

Waited for new window to open
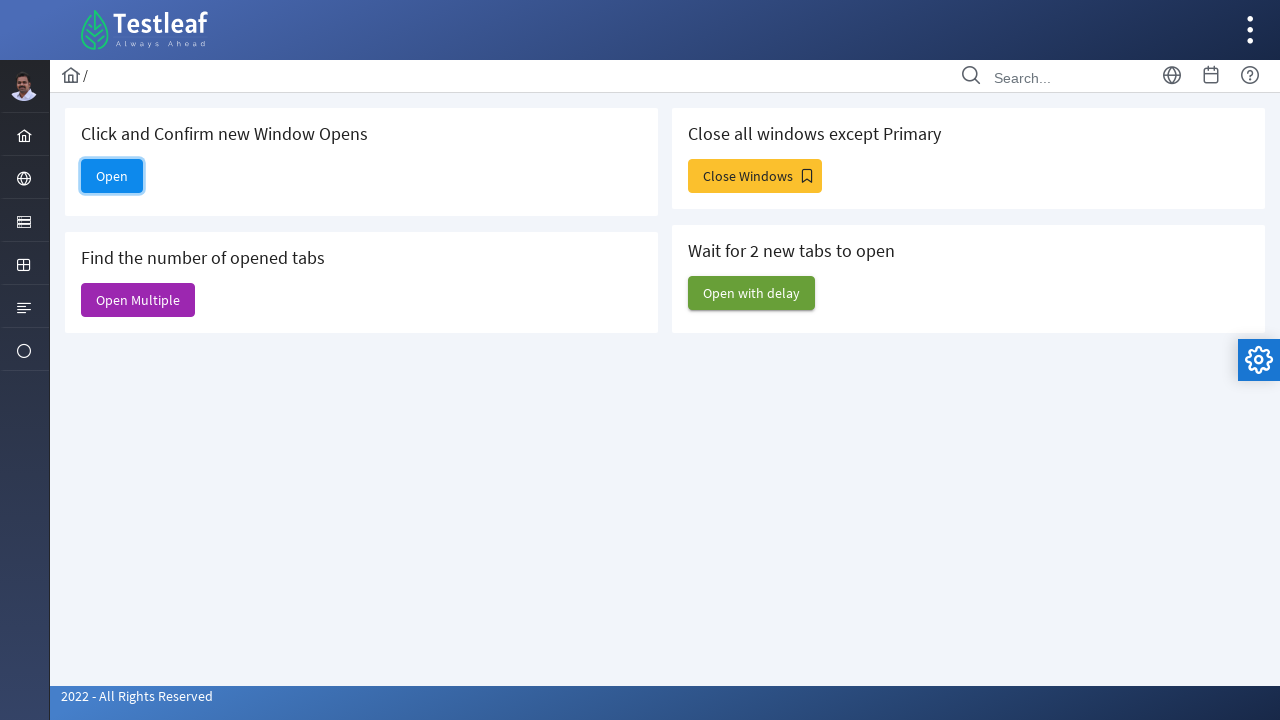

Retrieved all open pages
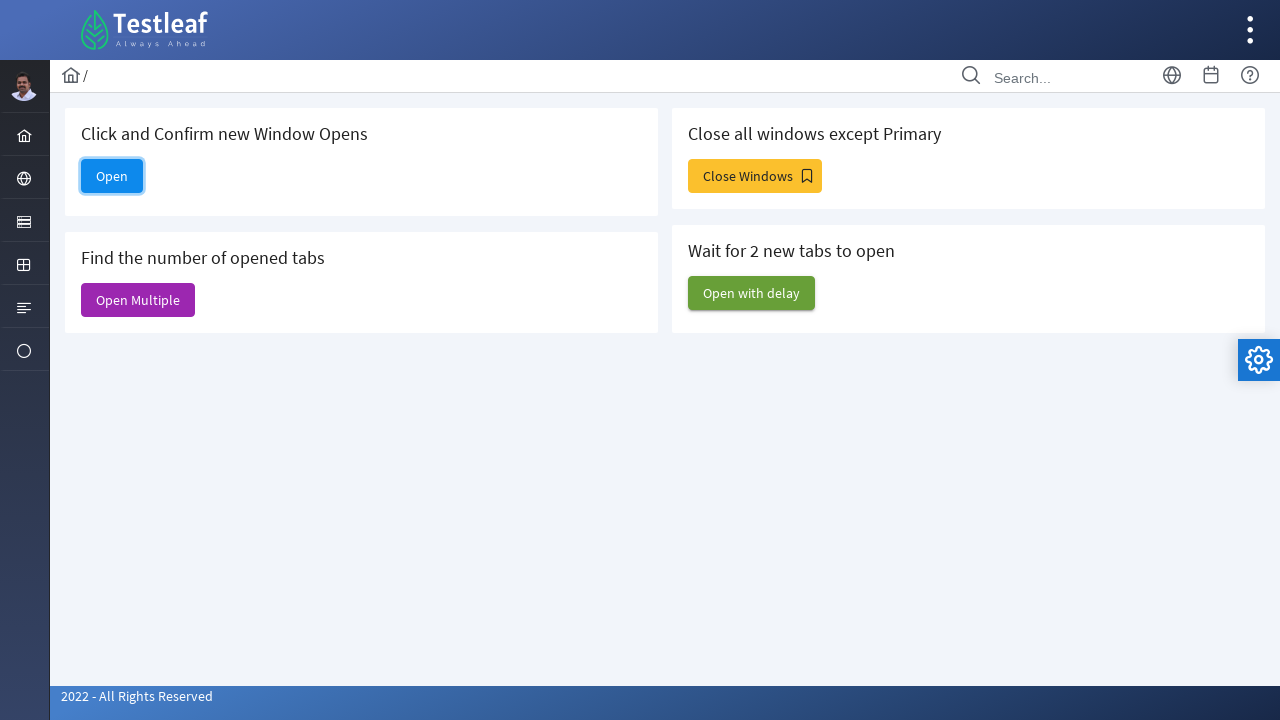

Identified newly opened window
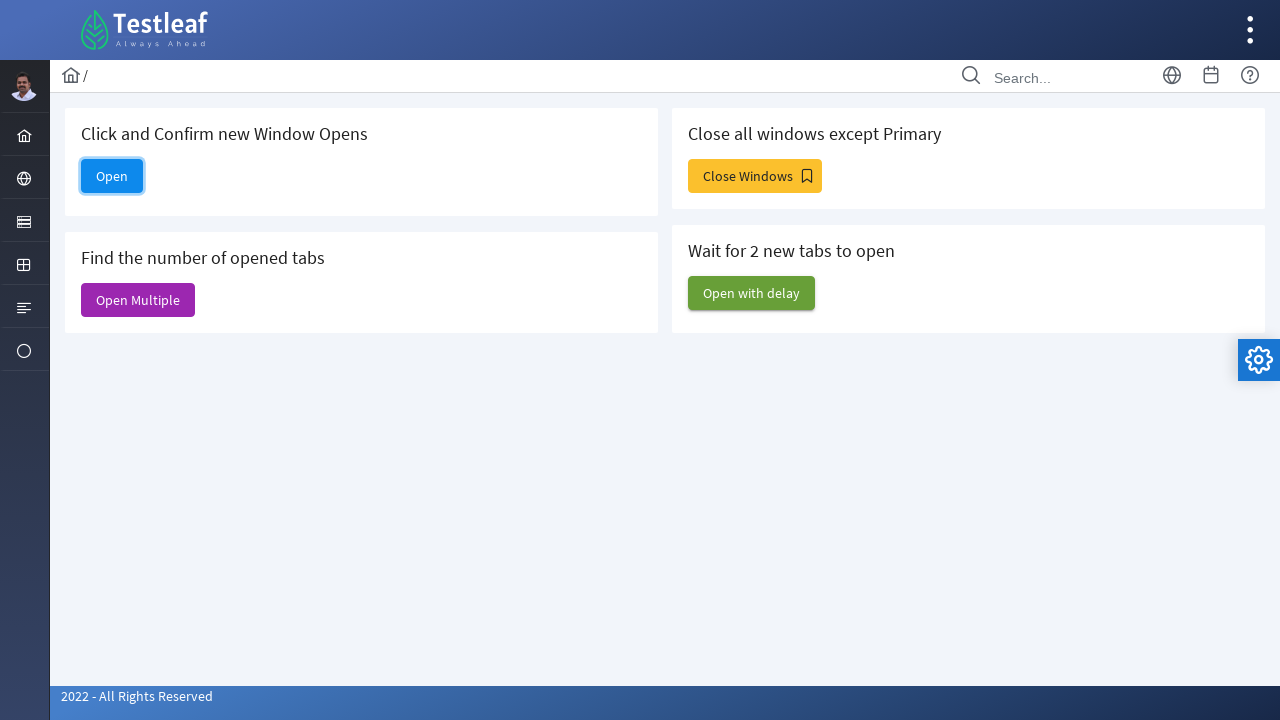

Closed the newly opened window
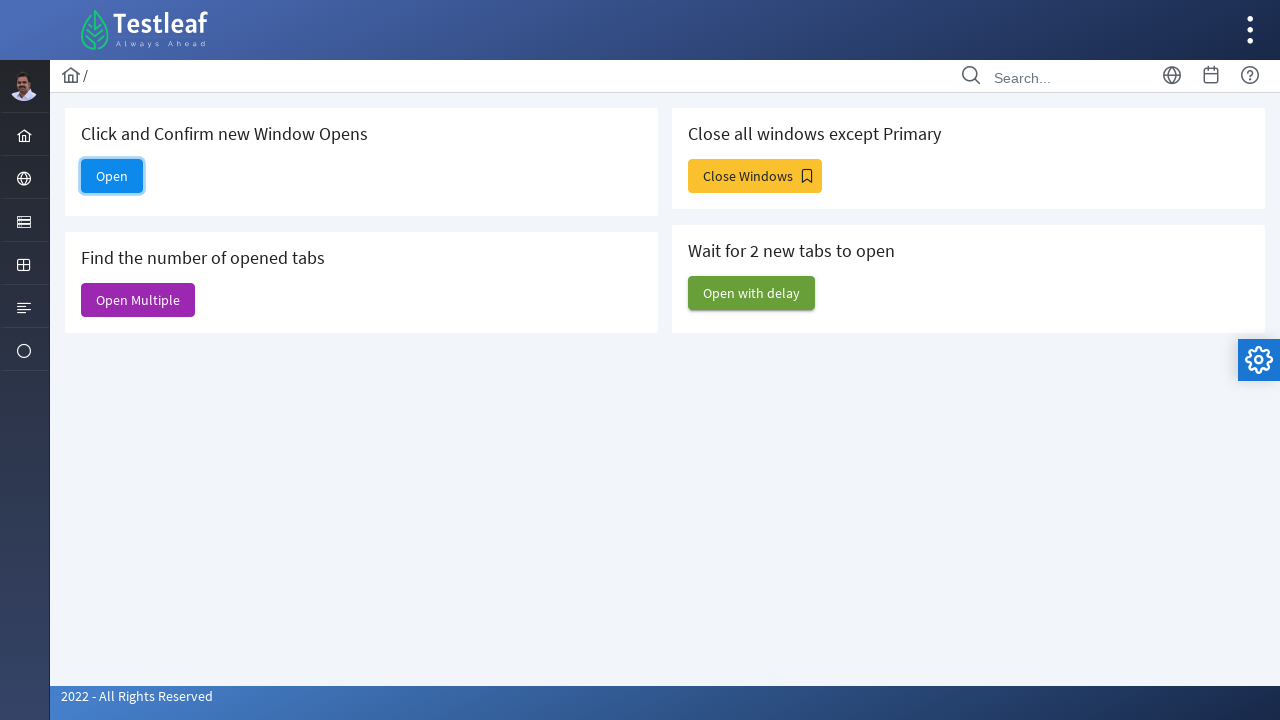

Clicked 'Open Multiple' button to open multiple windows at (138, 300) on xpath=//span[text()='Open Multiple']
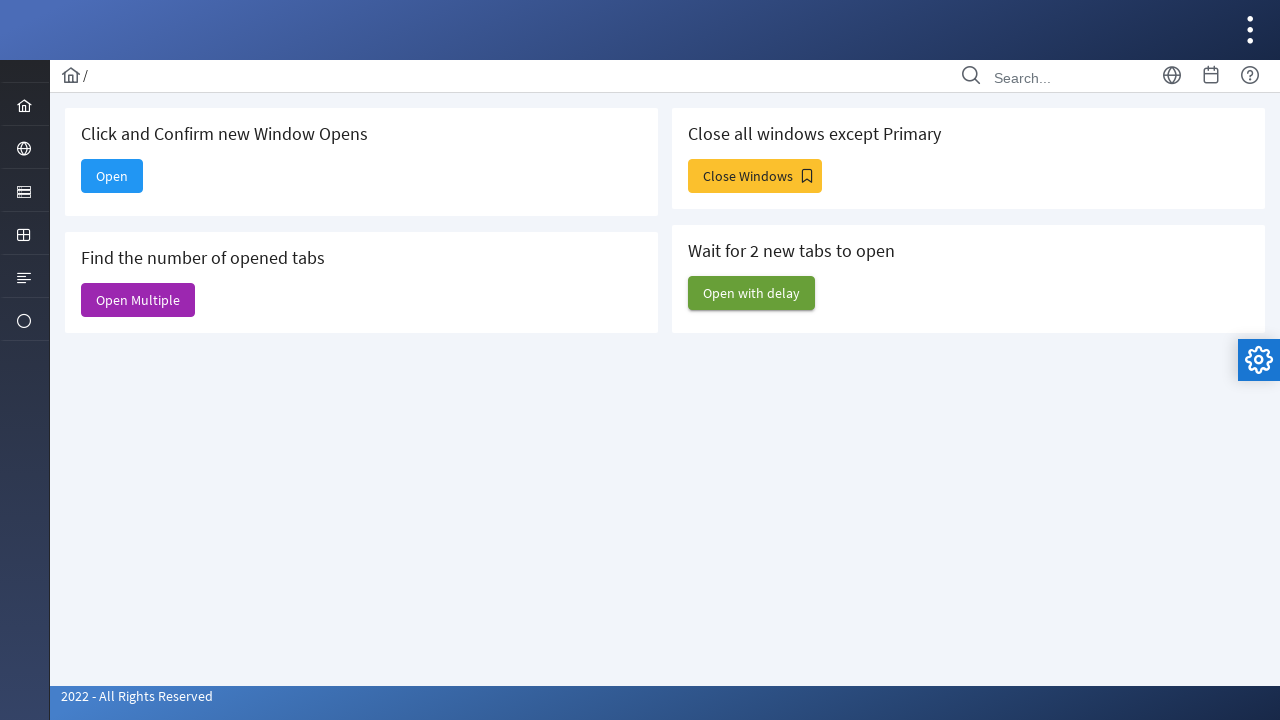

Waited for multiple windows to open
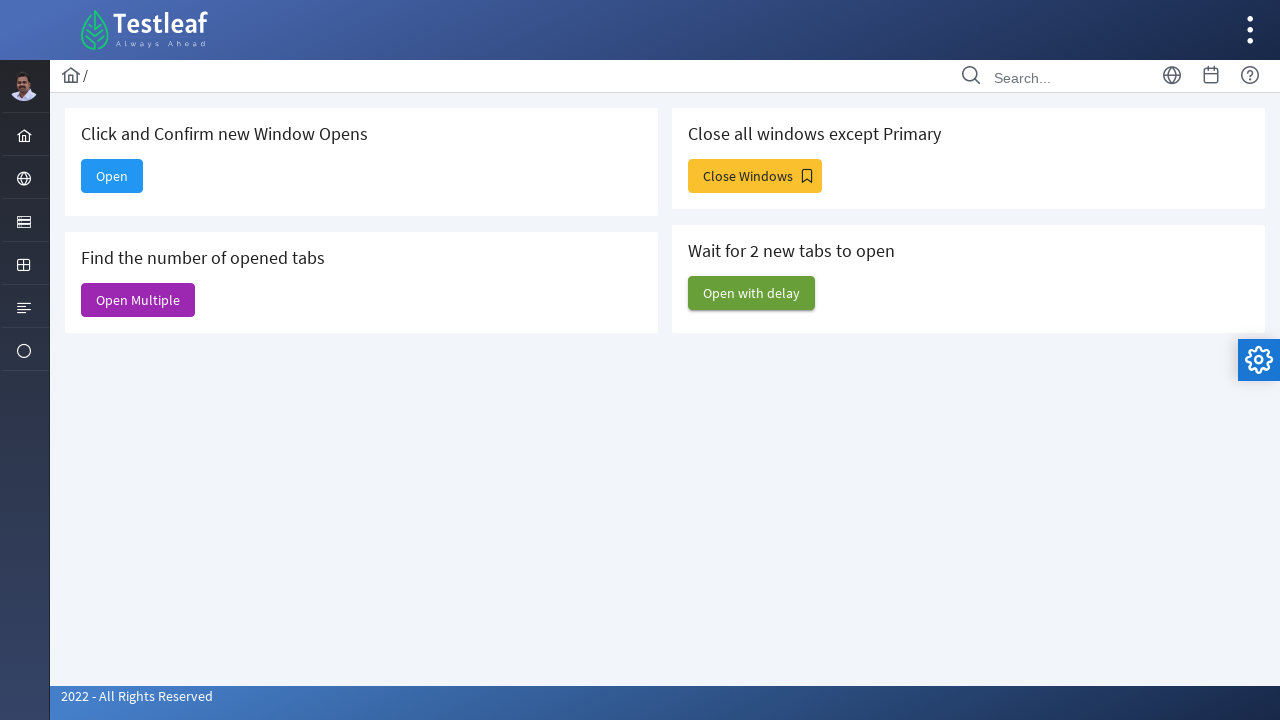

Retrieved all open pages before closing multiple windows
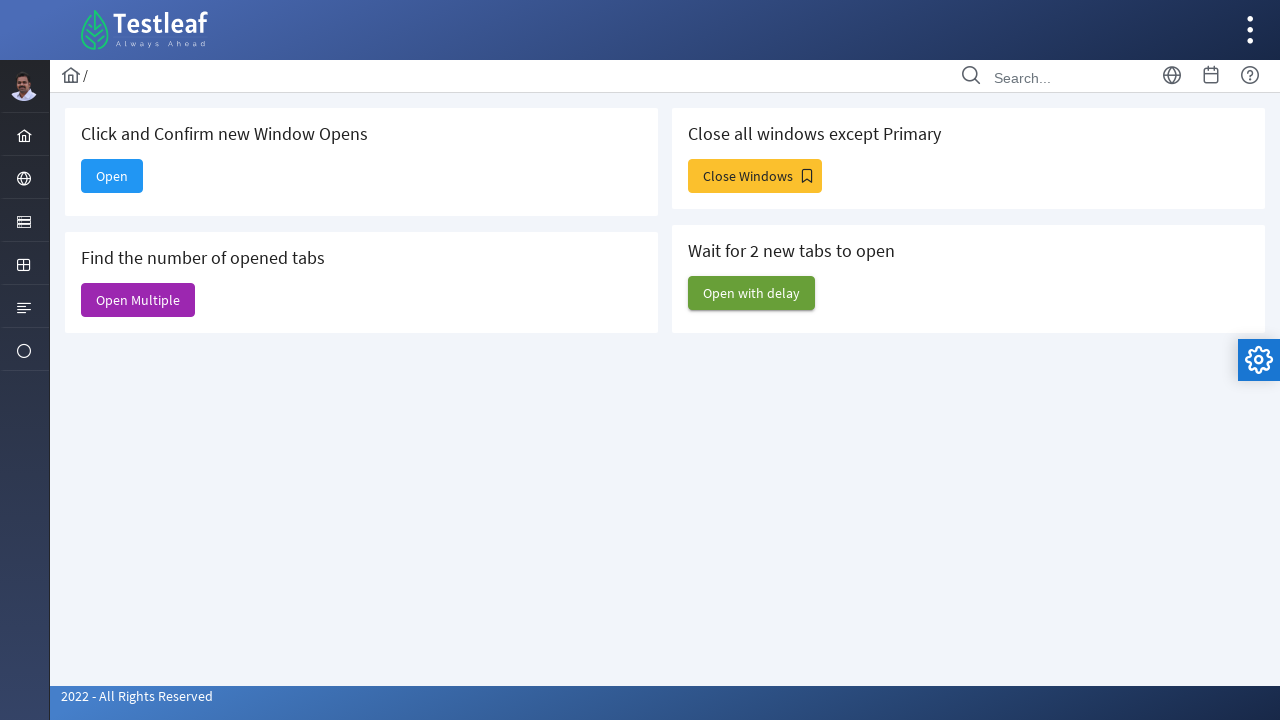

Closed one of the multiple newly opened windows
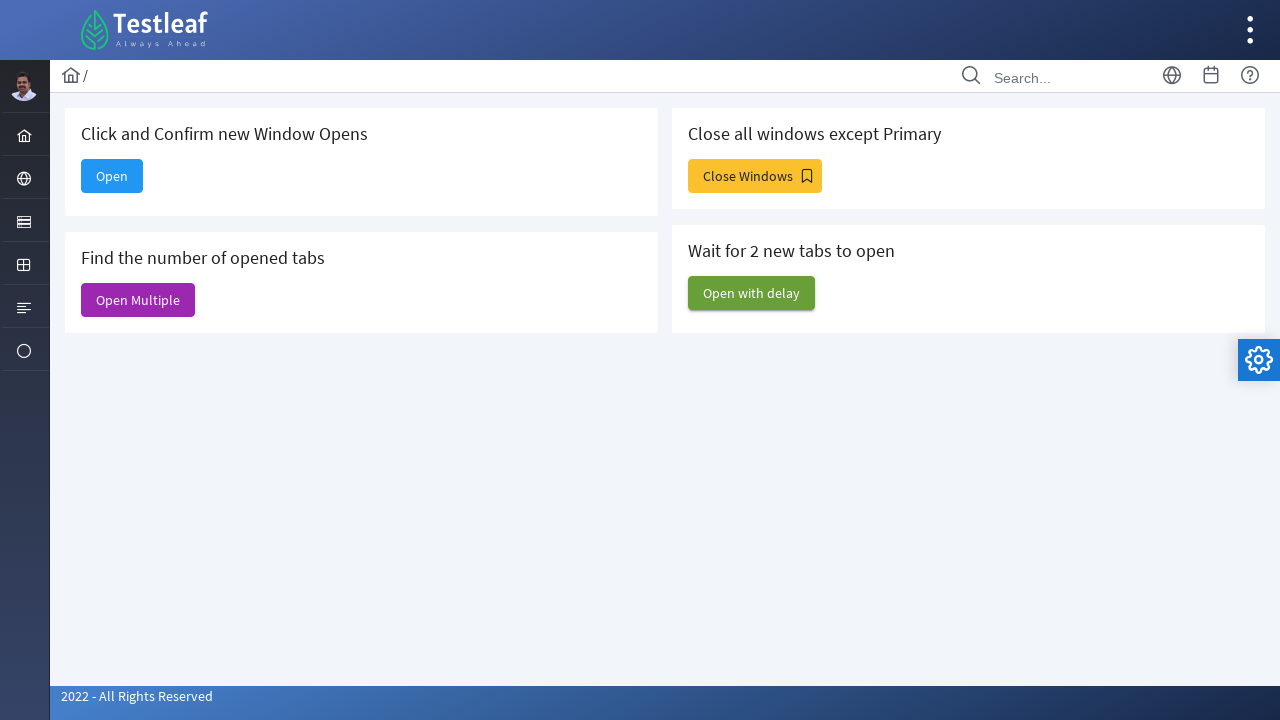

Closed one of the multiple newly opened windows
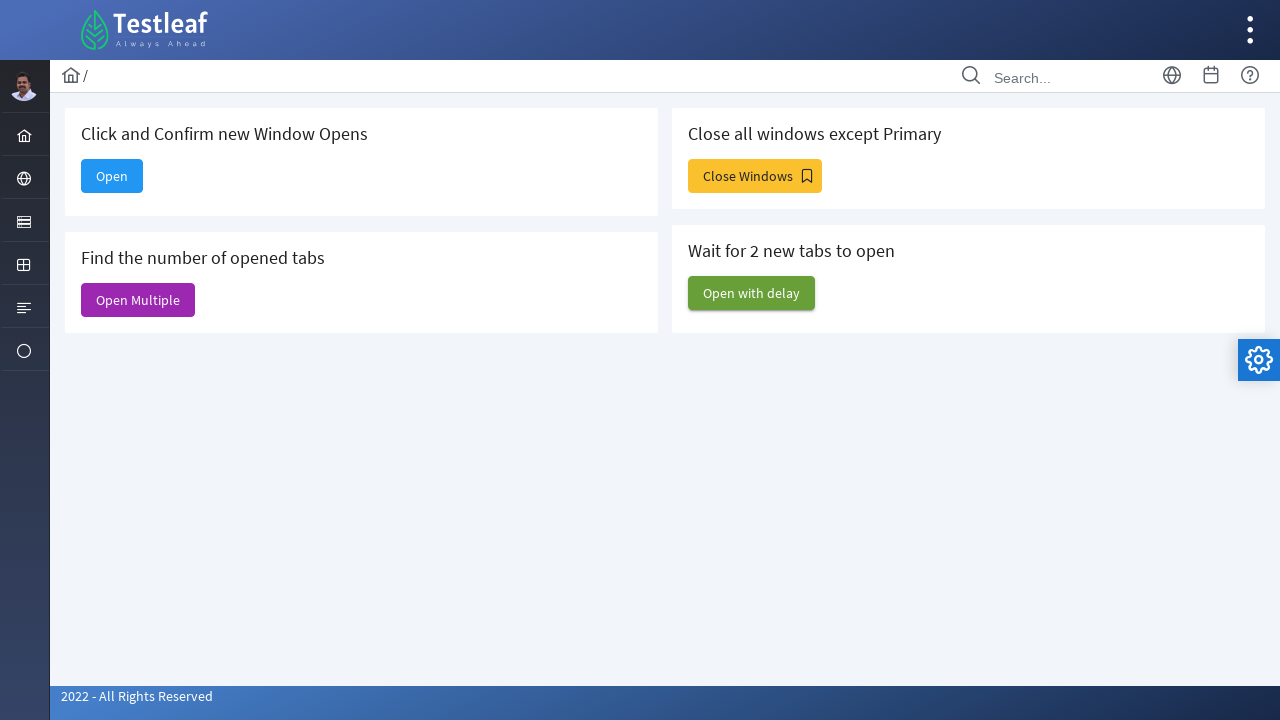

Closed one of the multiple newly opened windows
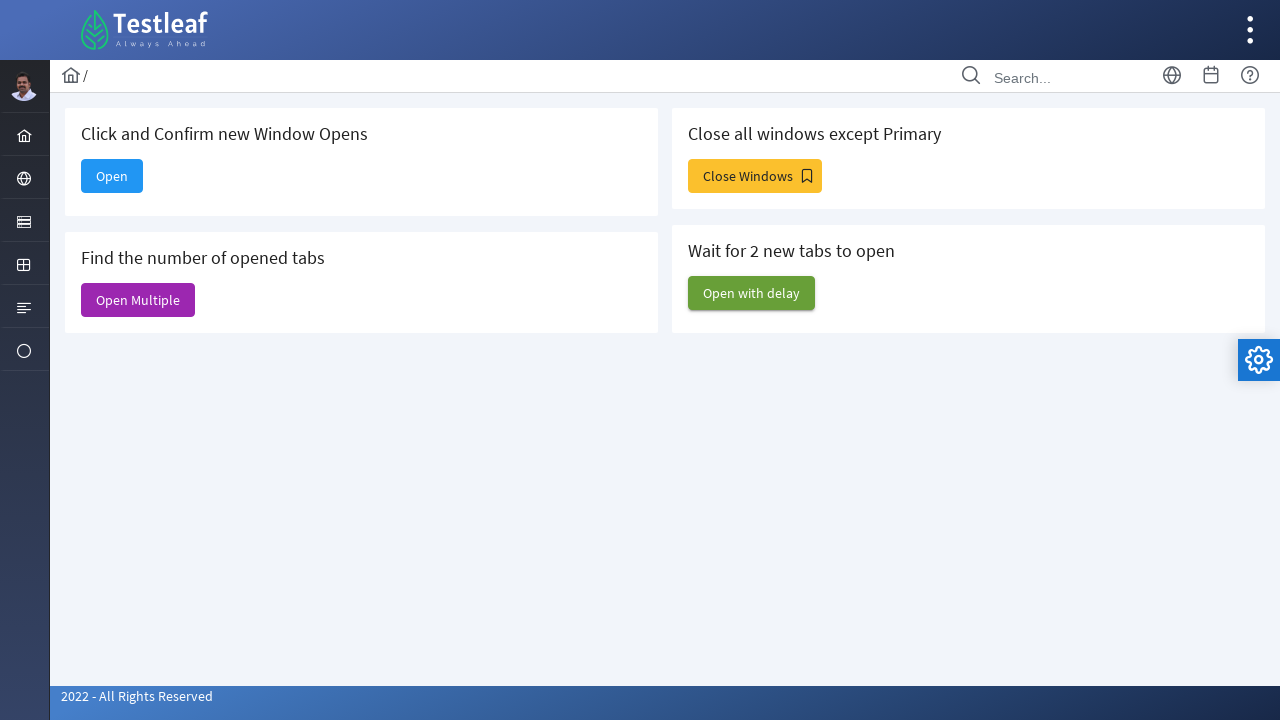

Closed one of the multiple newly opened windows
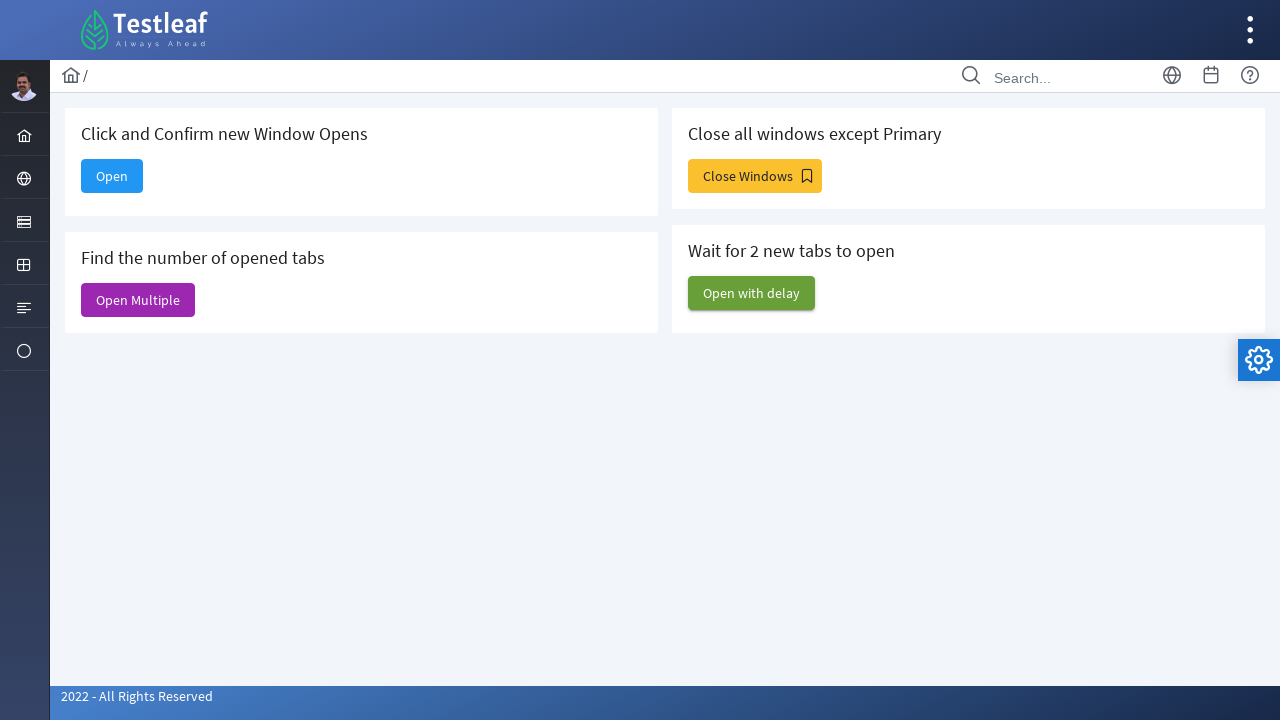

Closed one of the multiple newly opened windows
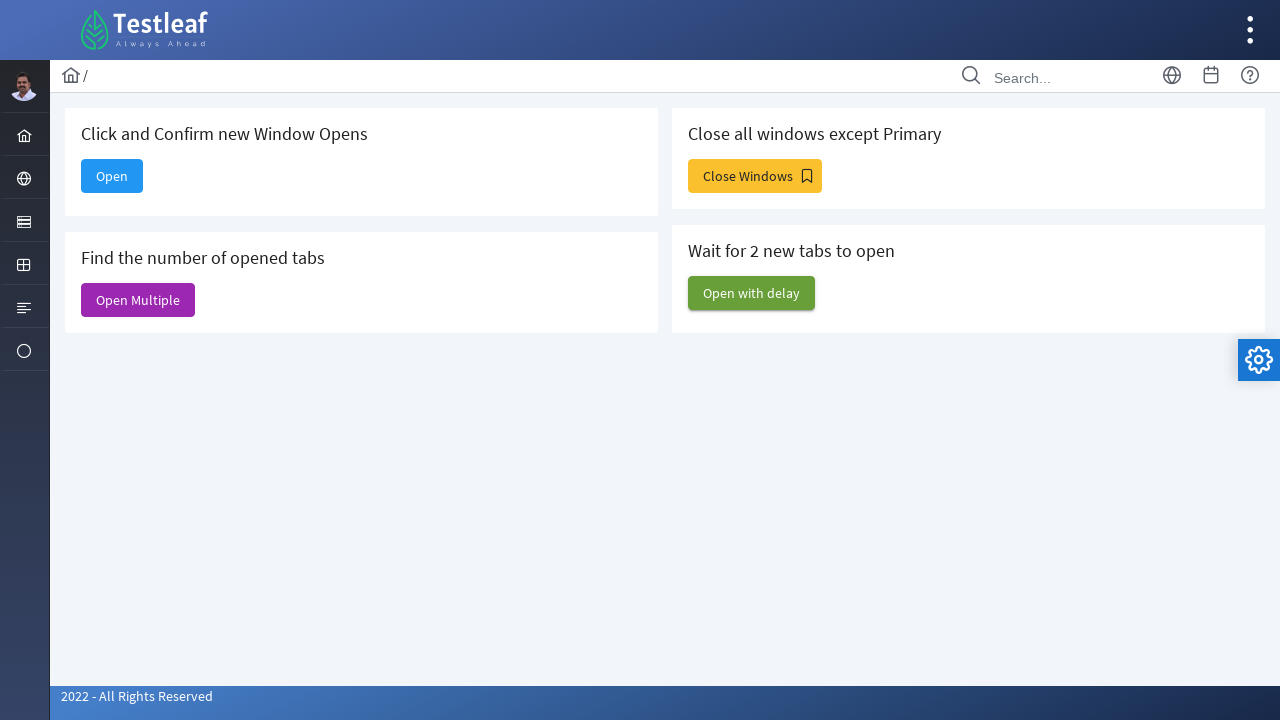

Clicked 'Close Windows' button at (755, 176) on xpath=//span[text()='Close Windows']
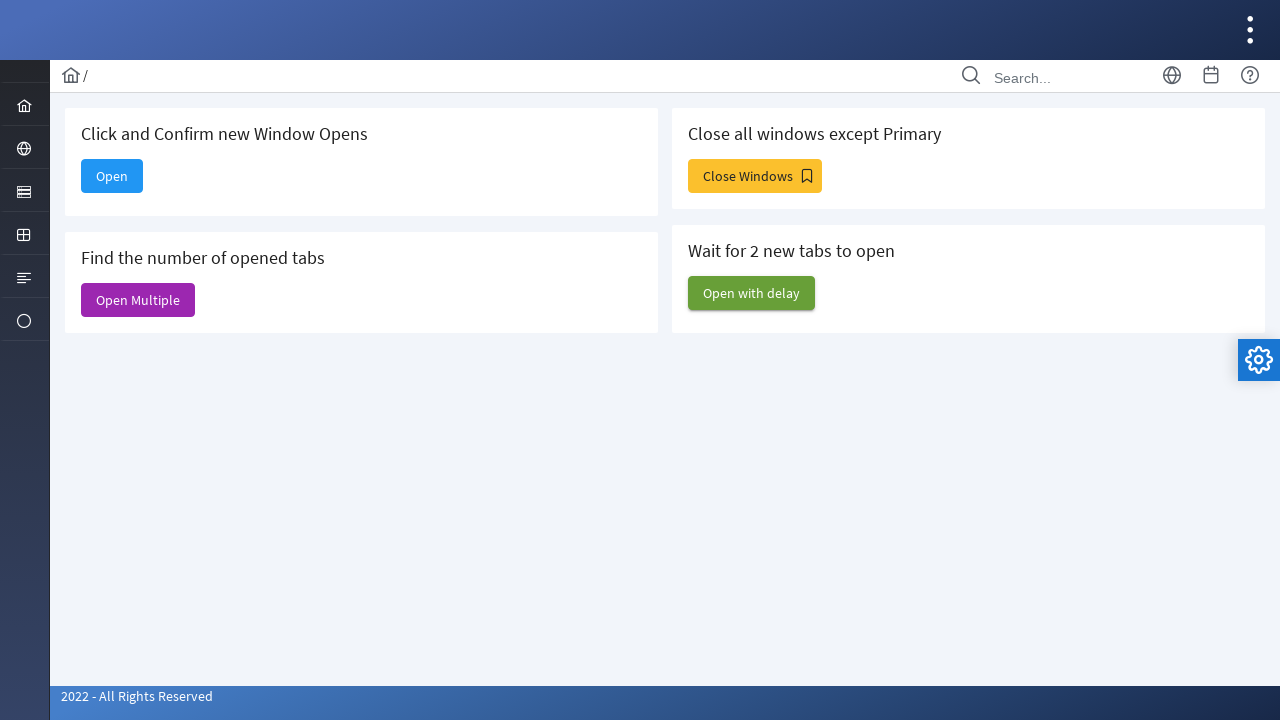

Waited for windows to be processed by Close Windows action
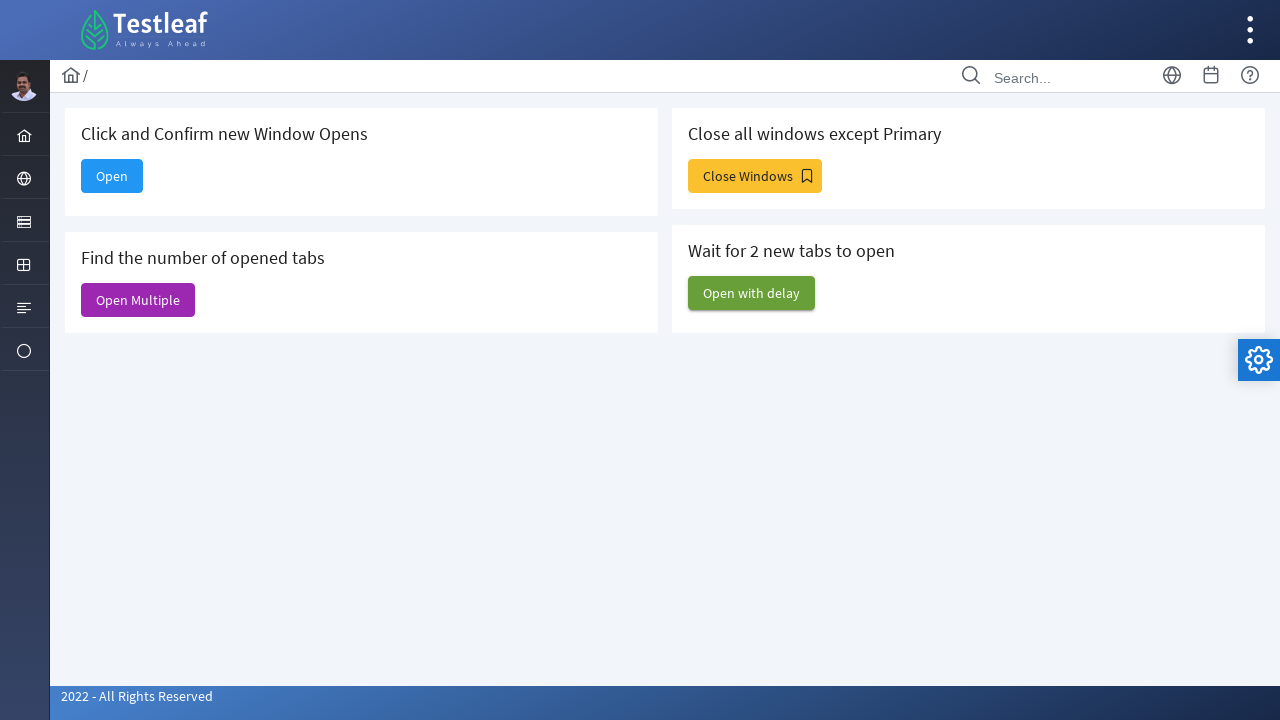

Retrieved all open pages before cleaning up
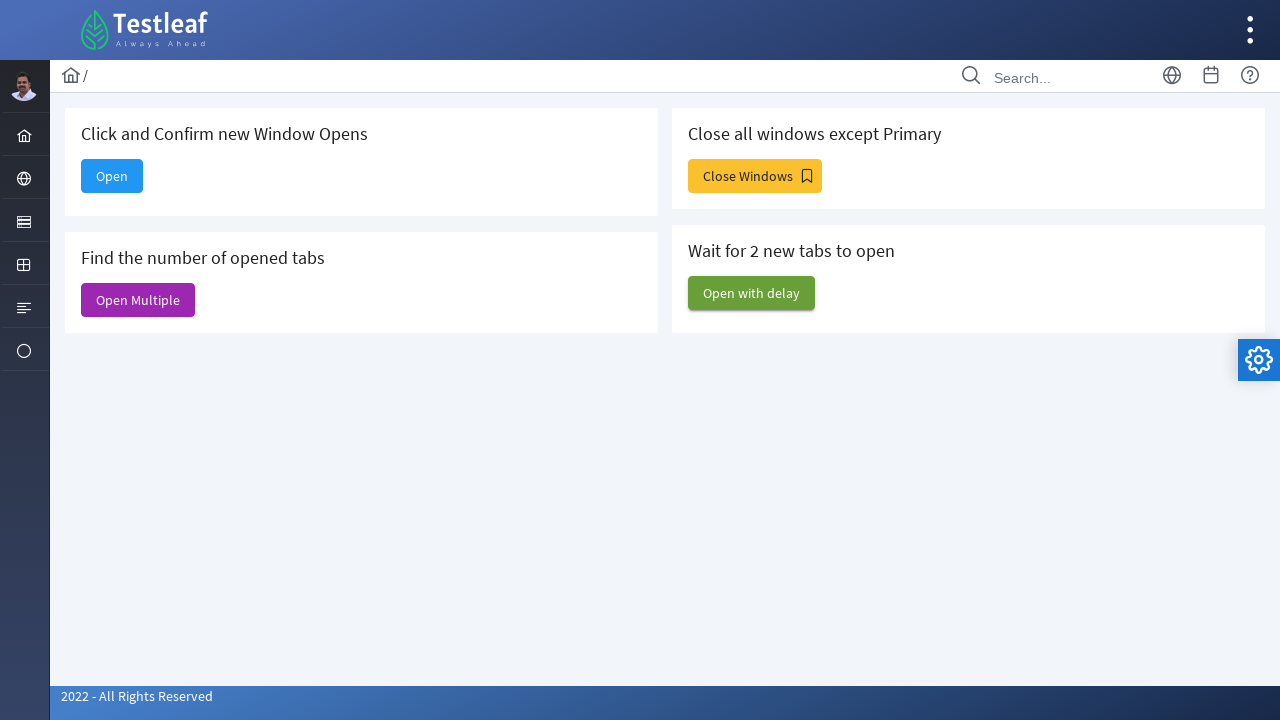

Closed extra window to maintain main window only
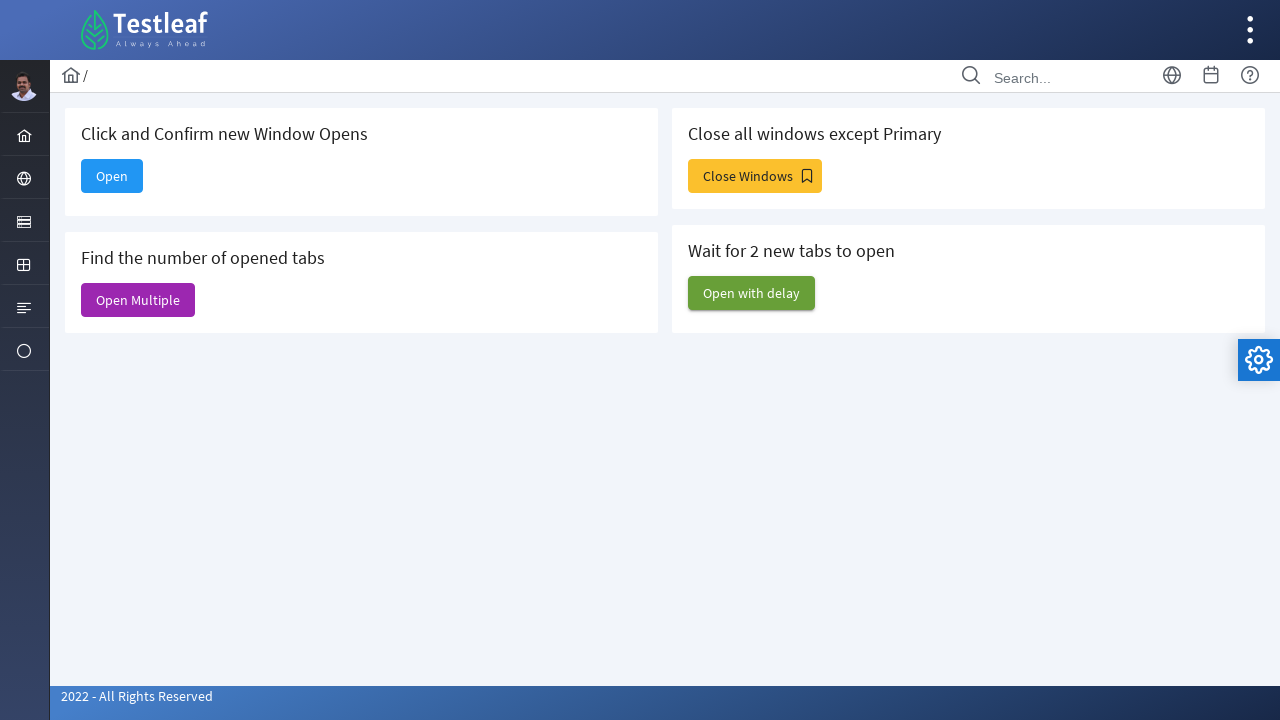

Closed extra window to maintain main window only
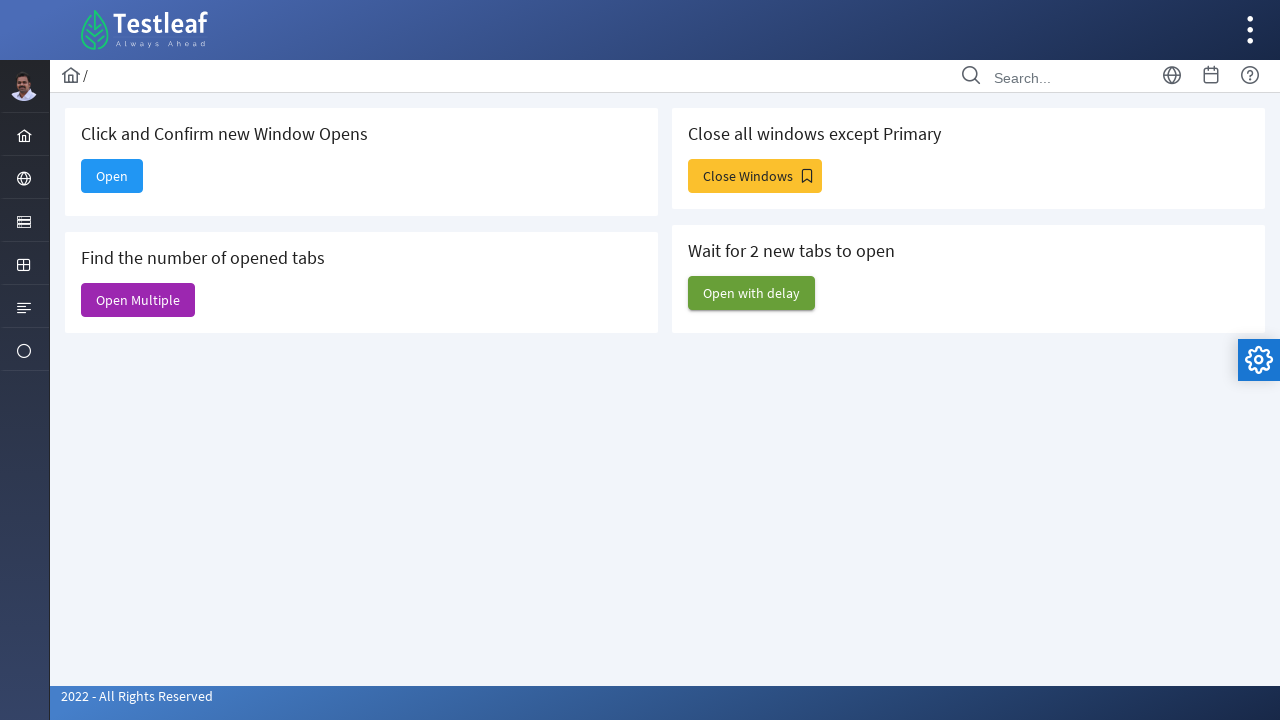

Closed extra window to maintain main window only
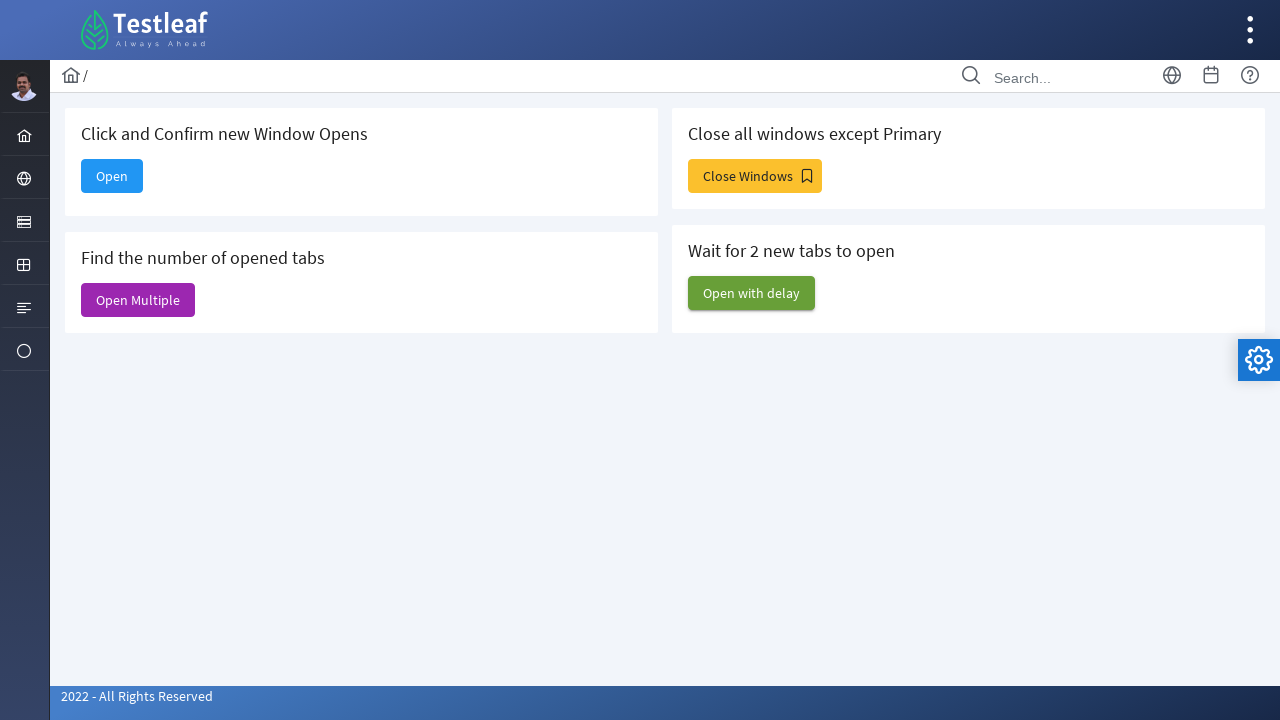

Clicked 'Open with delay' button at (752, 293) on xpath=//span[text()='Open with delay']
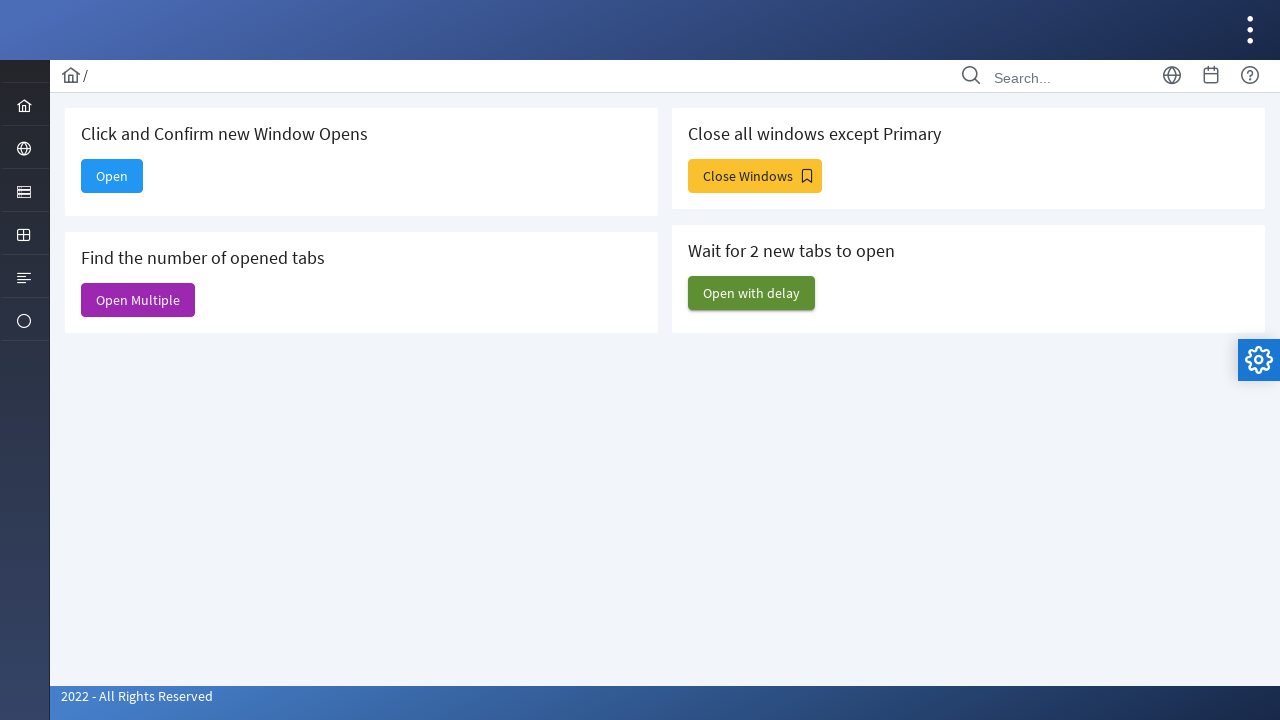

Waited for delayed window to open
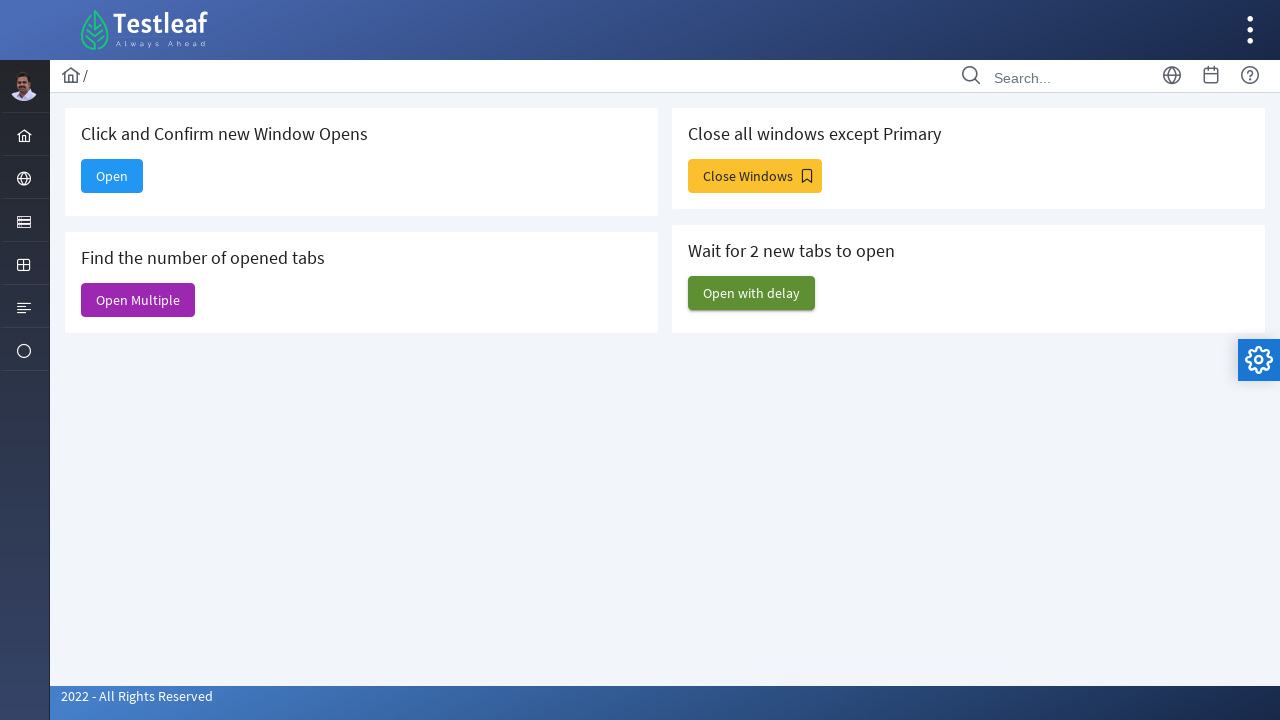

Retrieved all open pages before final cleanup
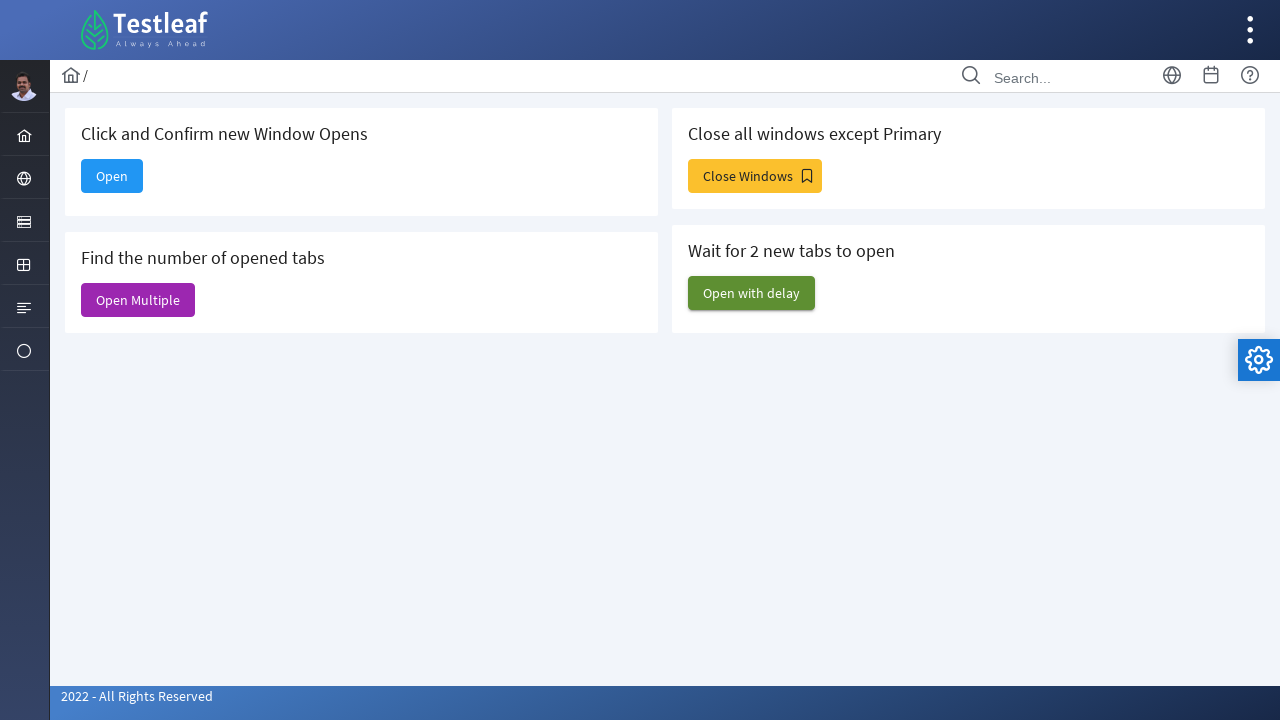

Closed delayed window to return to main window only
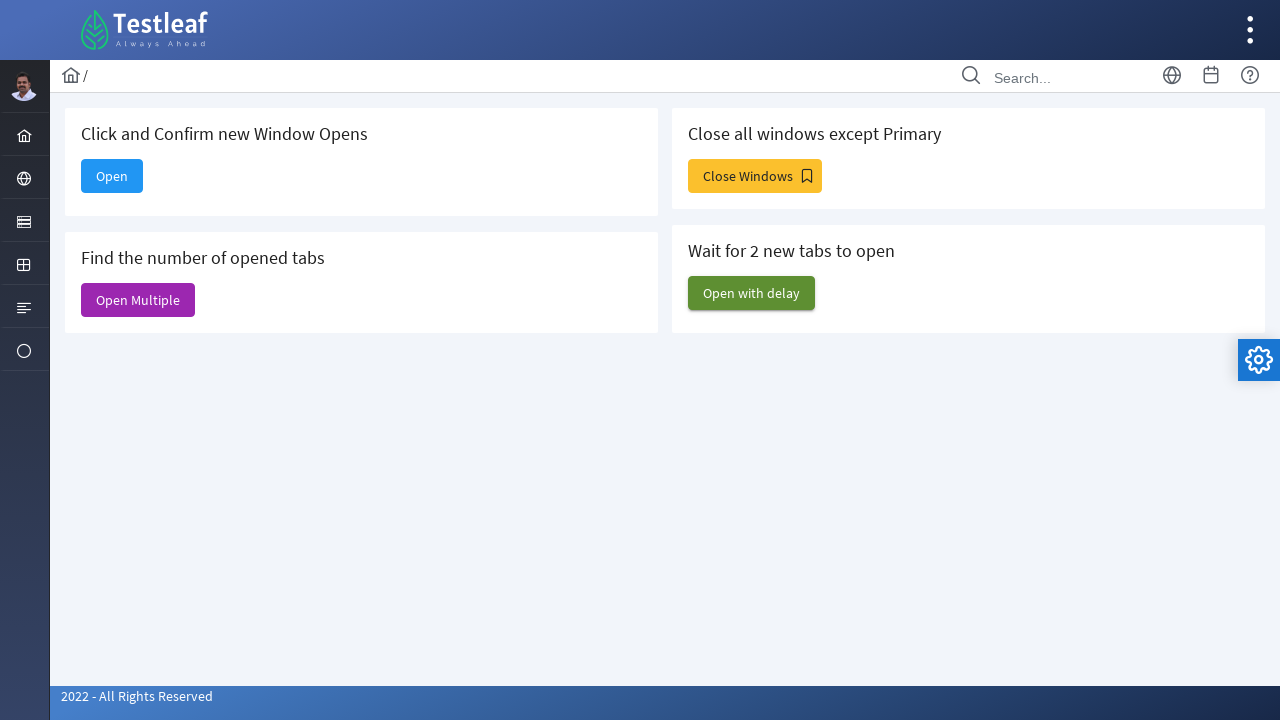

Closed delayed window to return to main window only
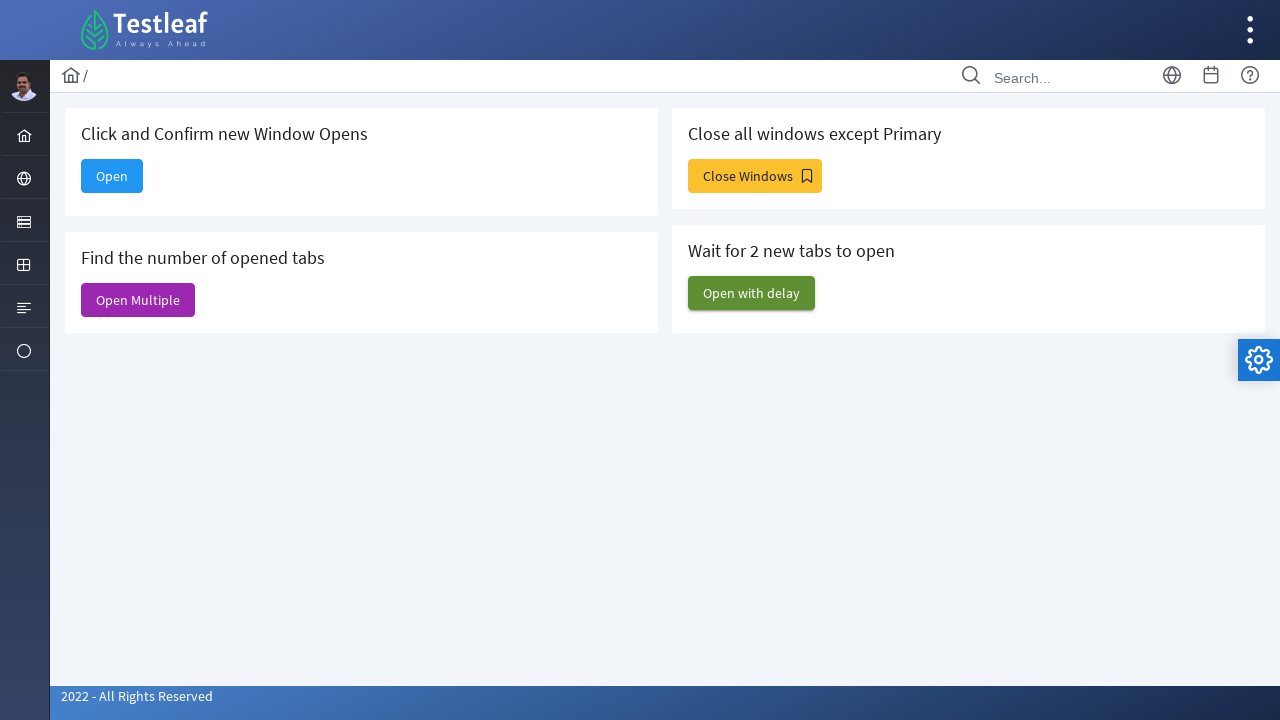

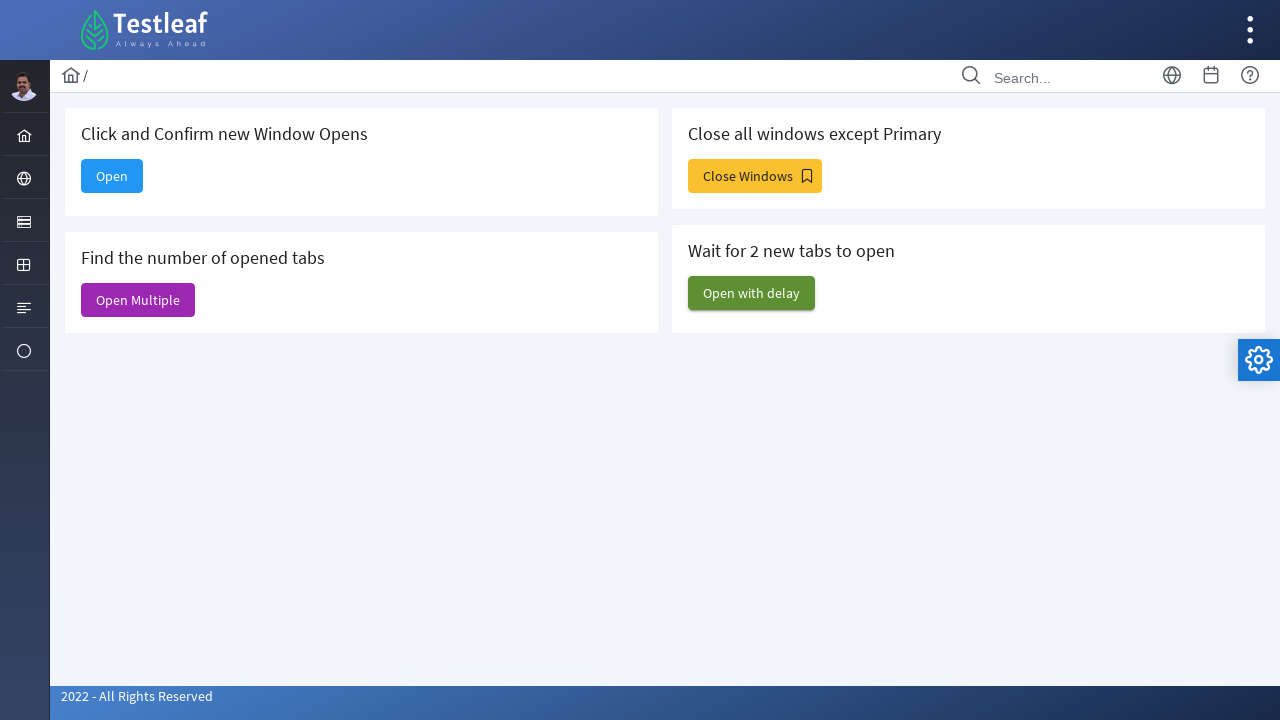